Navigates to Rahul Shetty Academy homepage and verifies the page loads successfully

Starting URL: https://www.rahulshettyacademy.com/

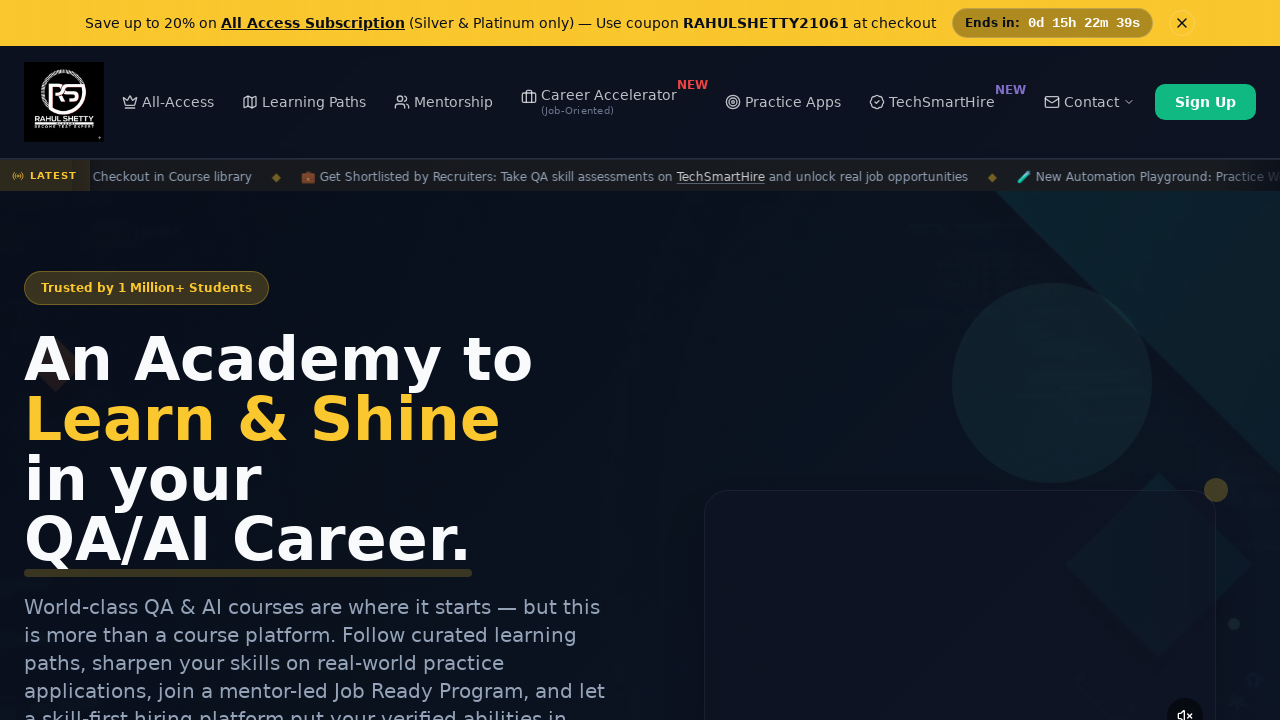

Waited for page DOM to fully load
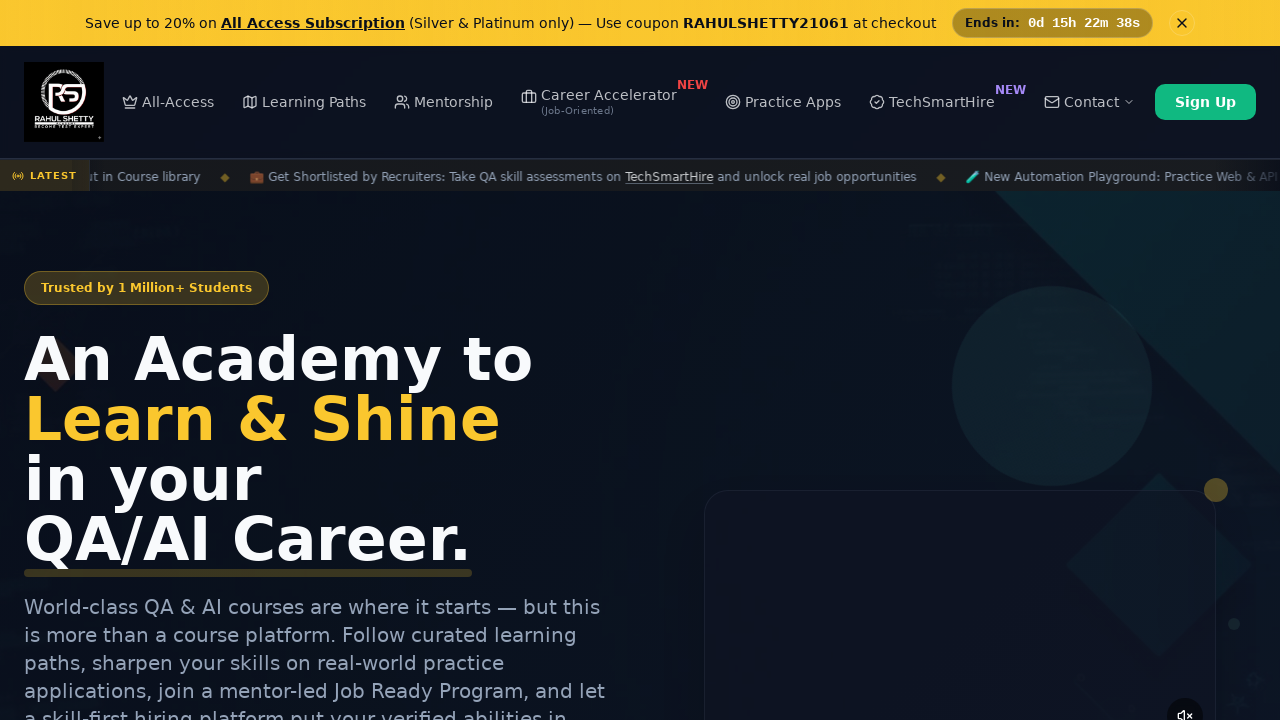

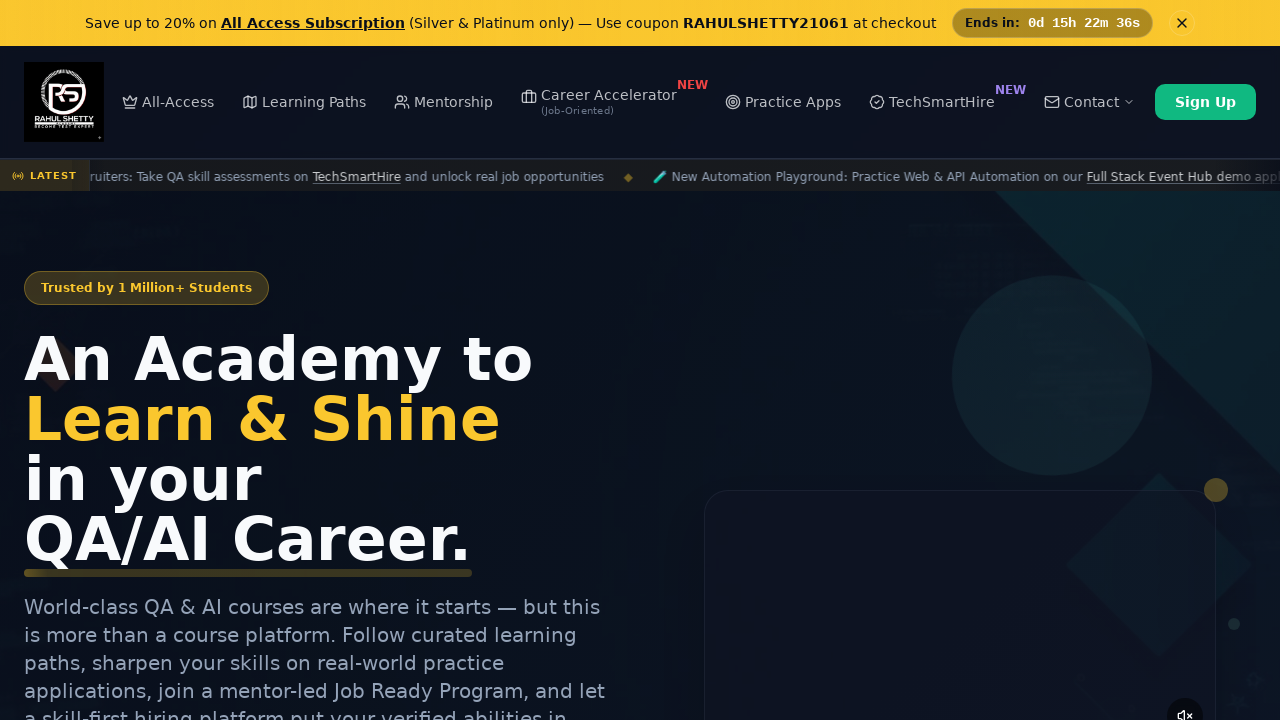